Tests that pressing Tab moves focus away from the textbox

Starting URL: https://demoqa.com/text-box

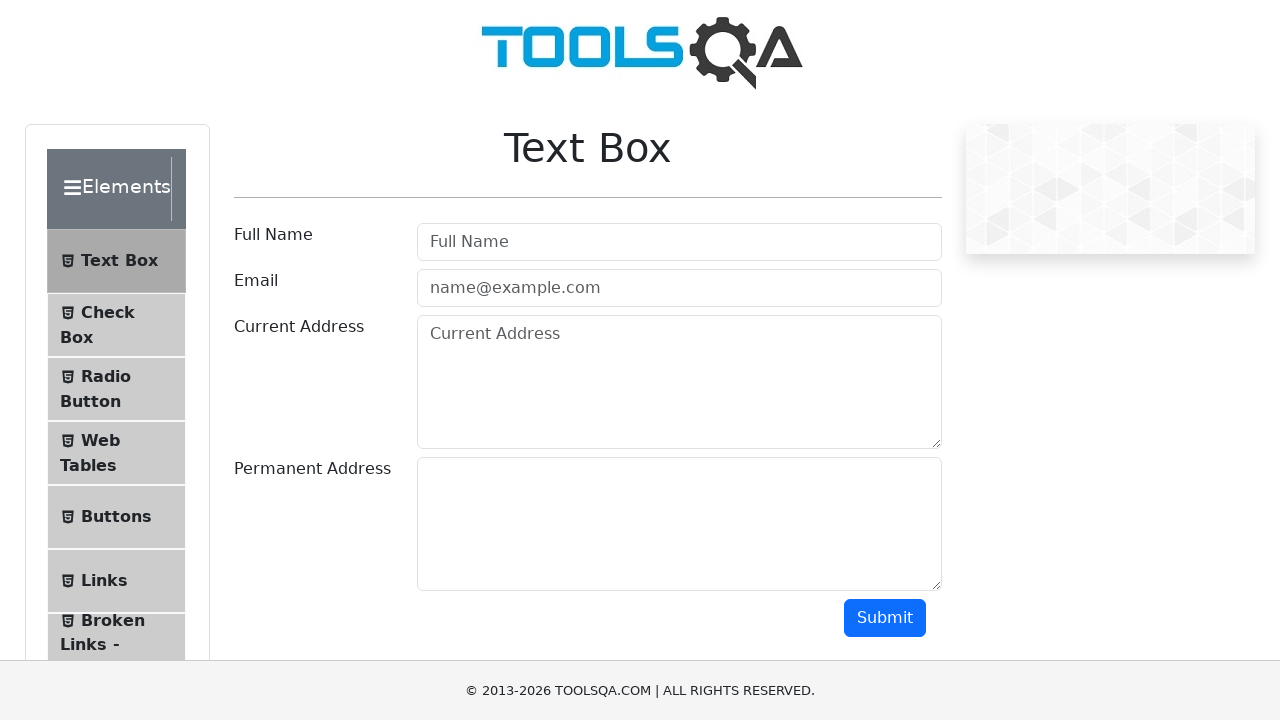

Clicked on the textbox to focus it at (679, 242) on #userName
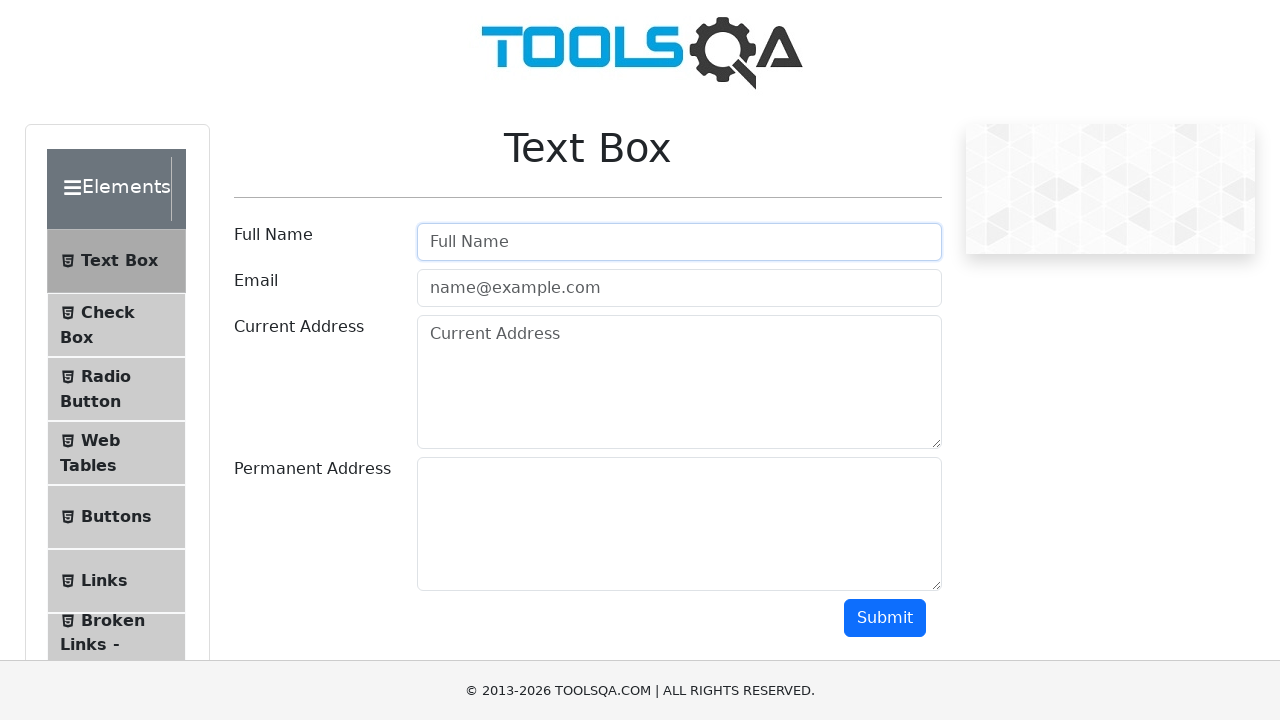

Pressed Tab key to move focus away from textbox on #userName
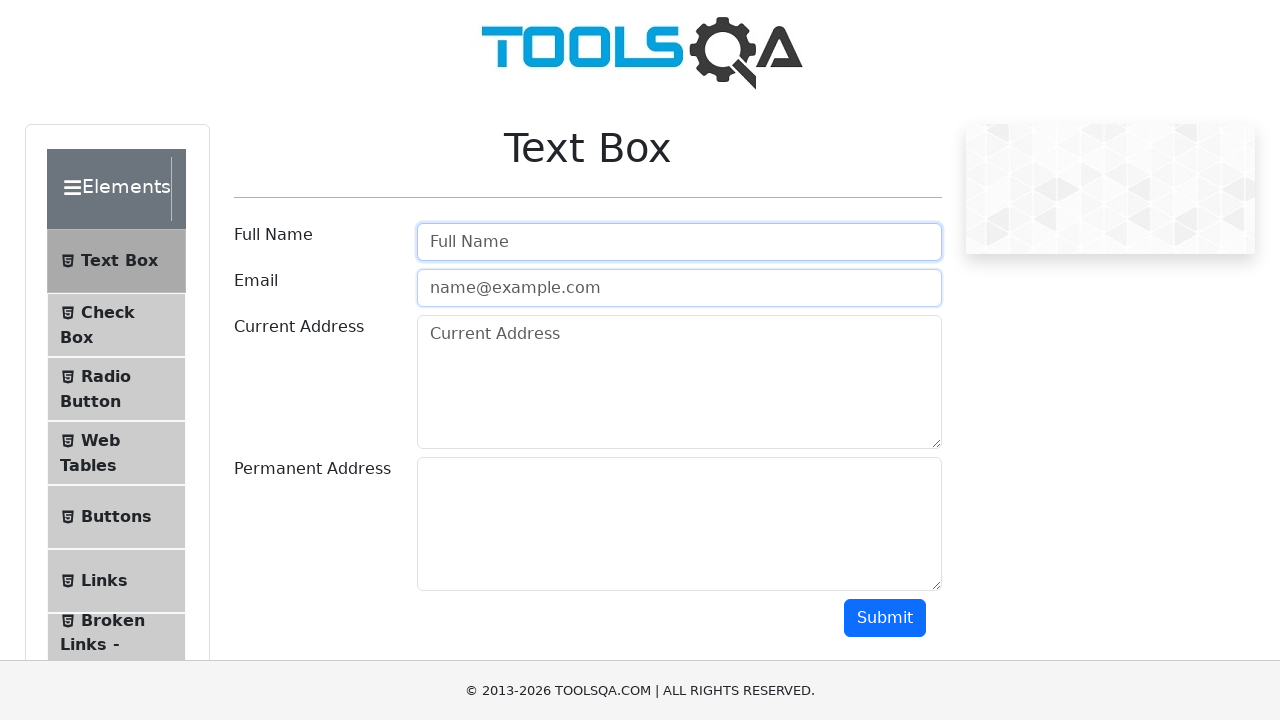

Verified that textbox is no longer focused
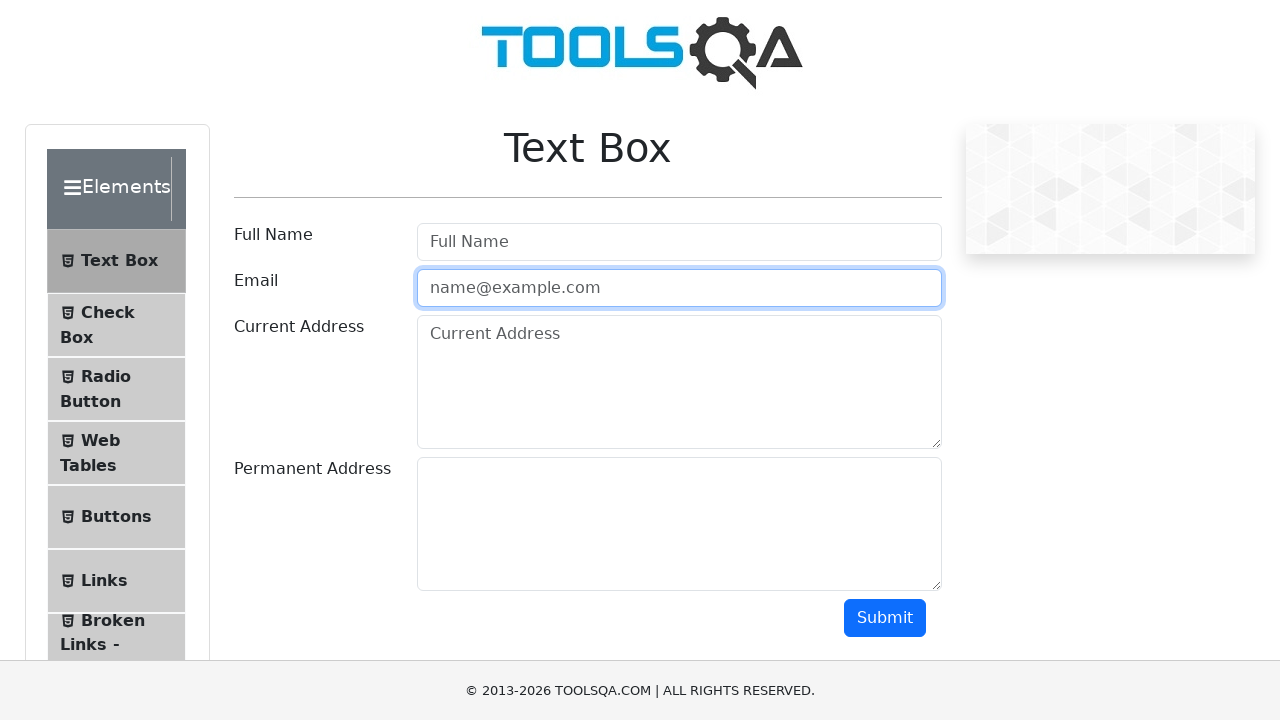

Assertion passed: focus has moved away from textbox
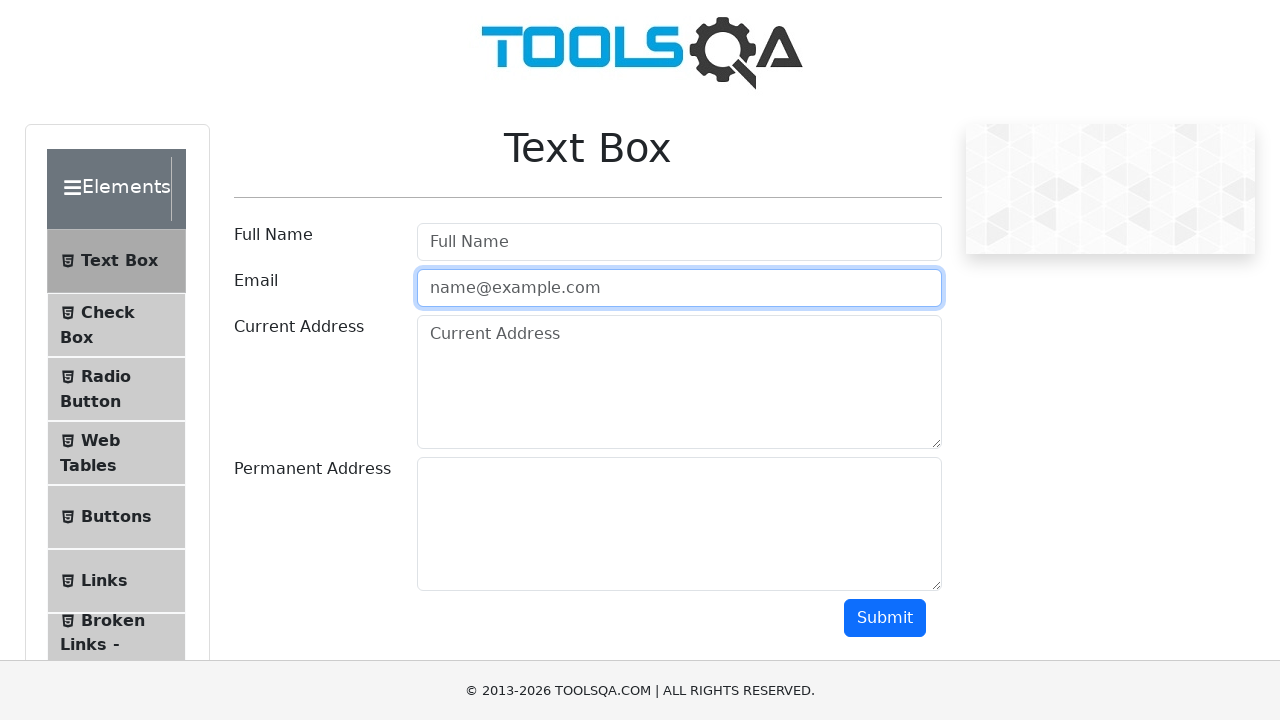

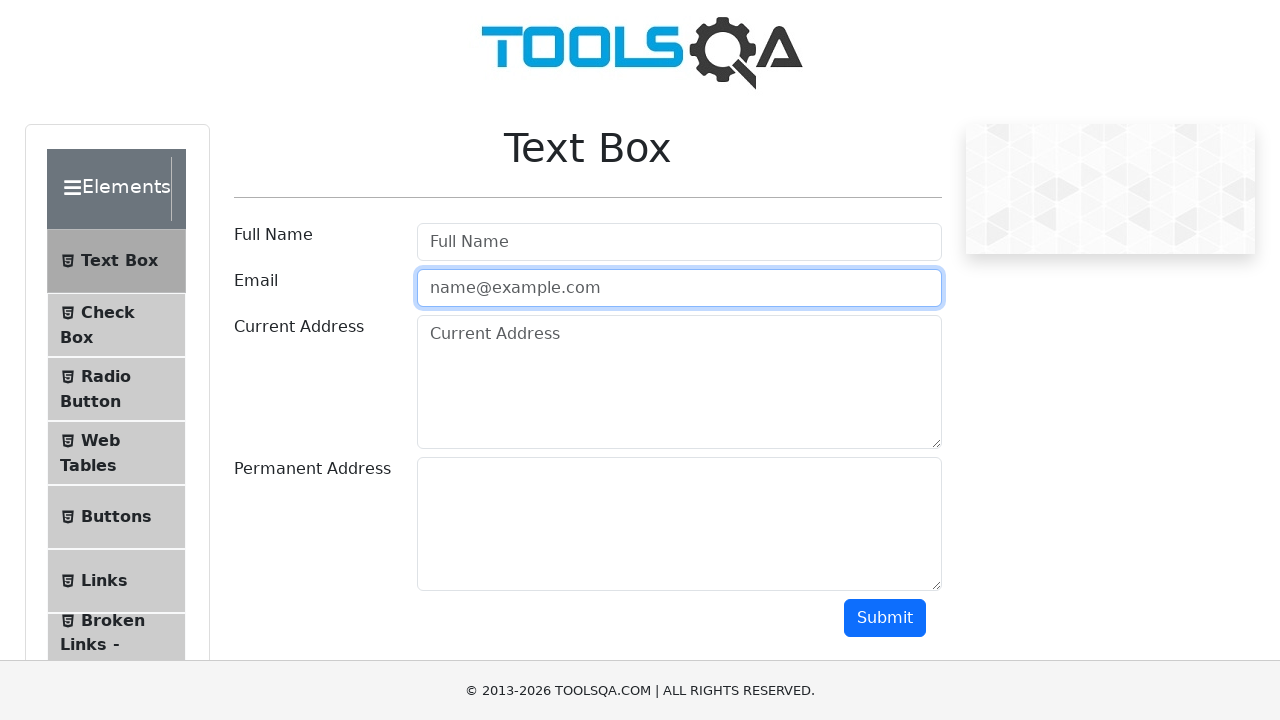